Tests mouse hover functionality by switching to an iframe and hovering over an image element

Starting URL: http://www.w3schools.com/jsref/tryit.asp?filename=tryjsref_onmouseover

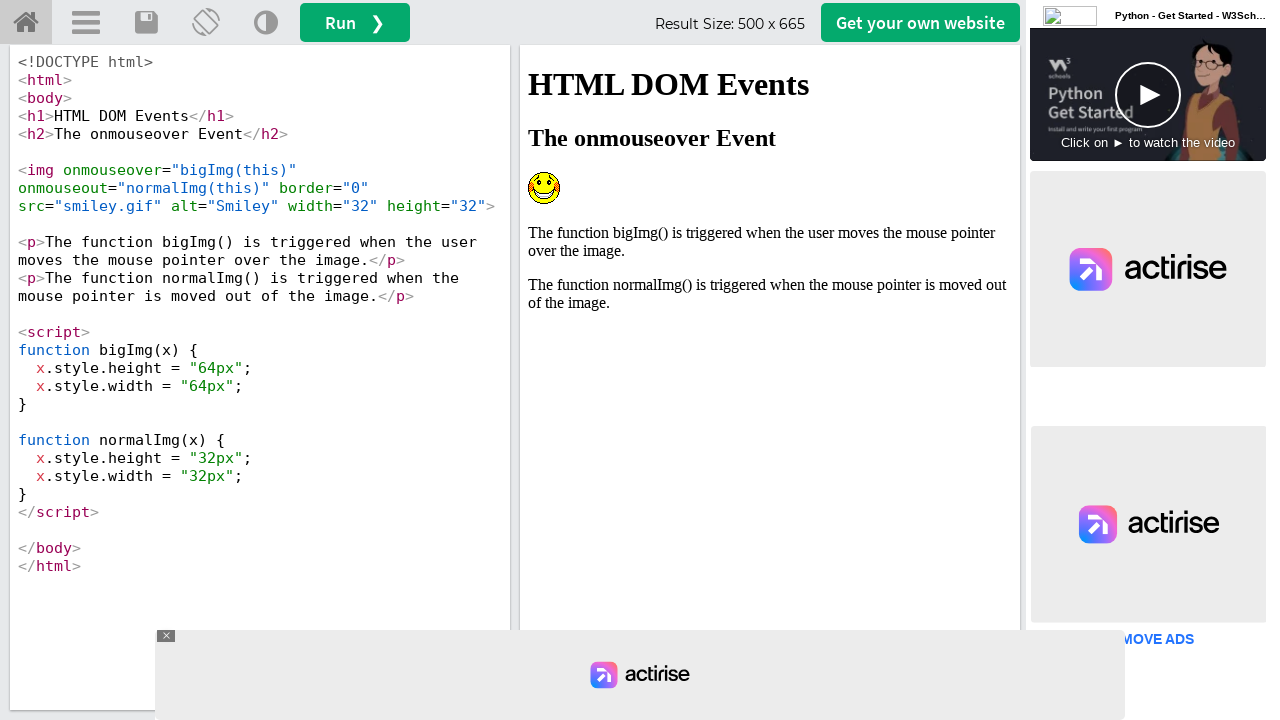

Located iframe element with name 'iframeResult'
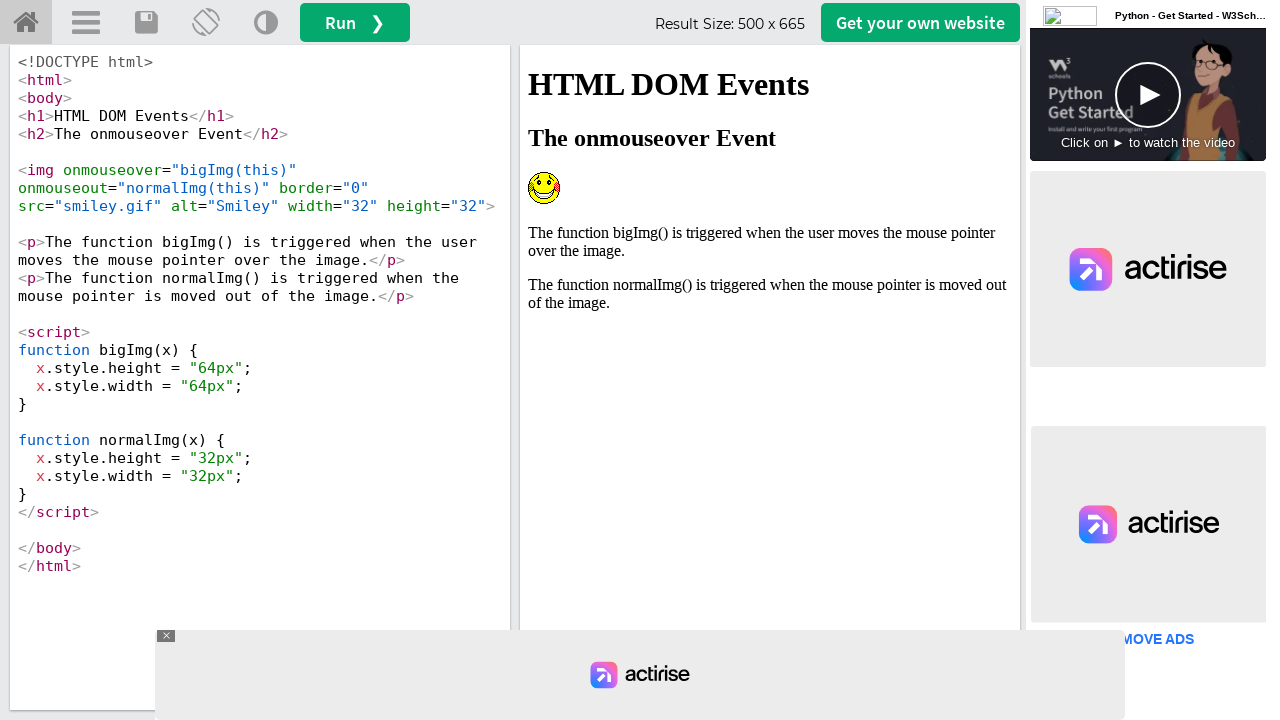

Hovered over image element in iframe to test onmouseover functionality at (544, 188) on iframe[name='iframeResult'] >> internal:control=enter-frame >> body > img
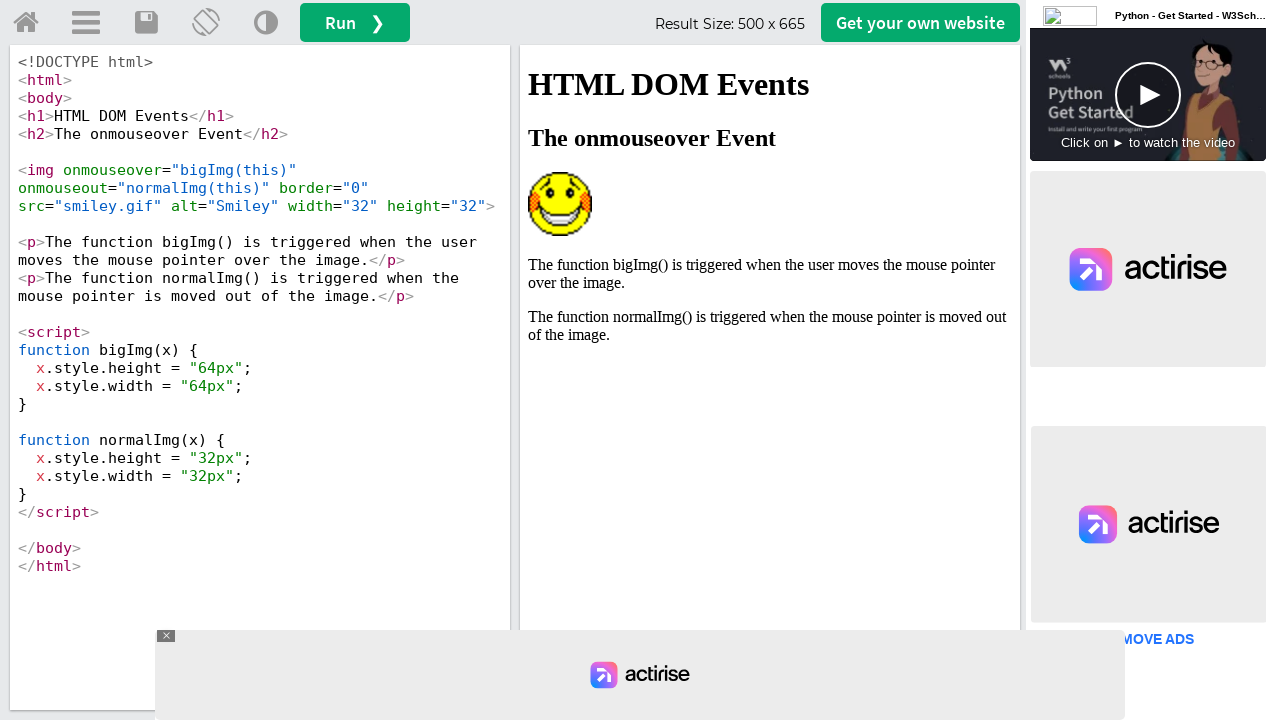

Waited 2 seconds to observe the hover effect
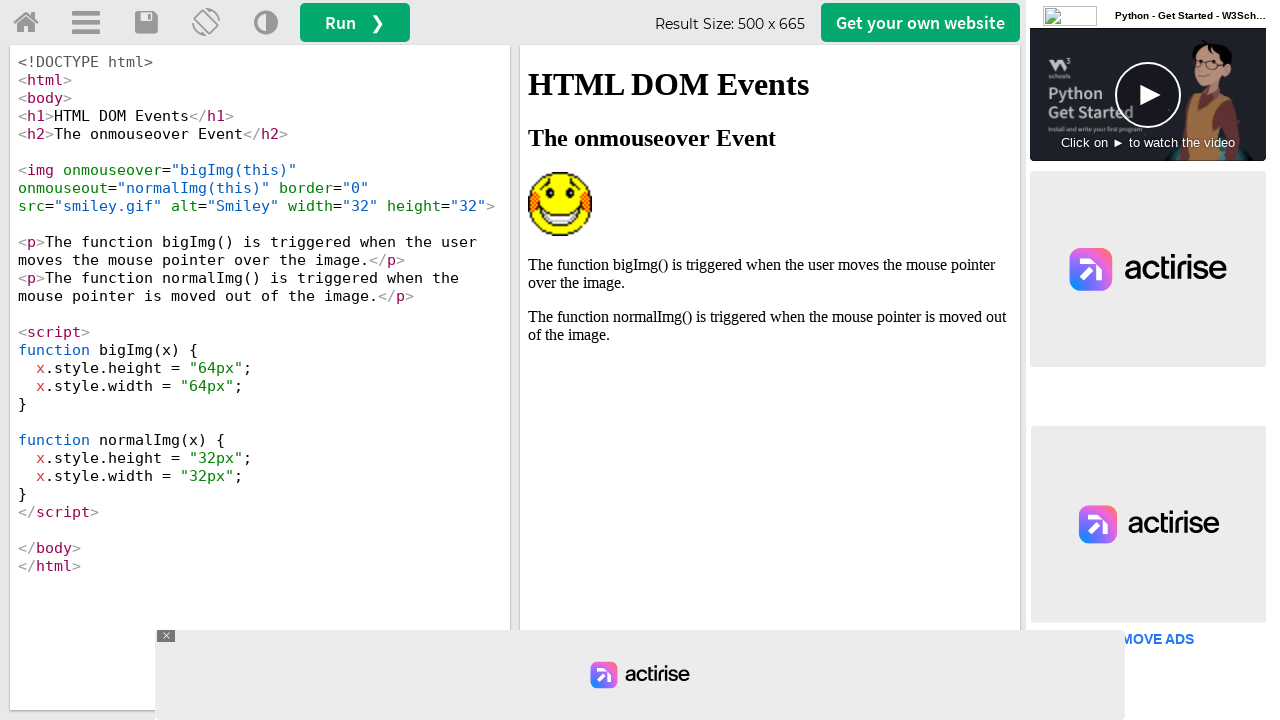

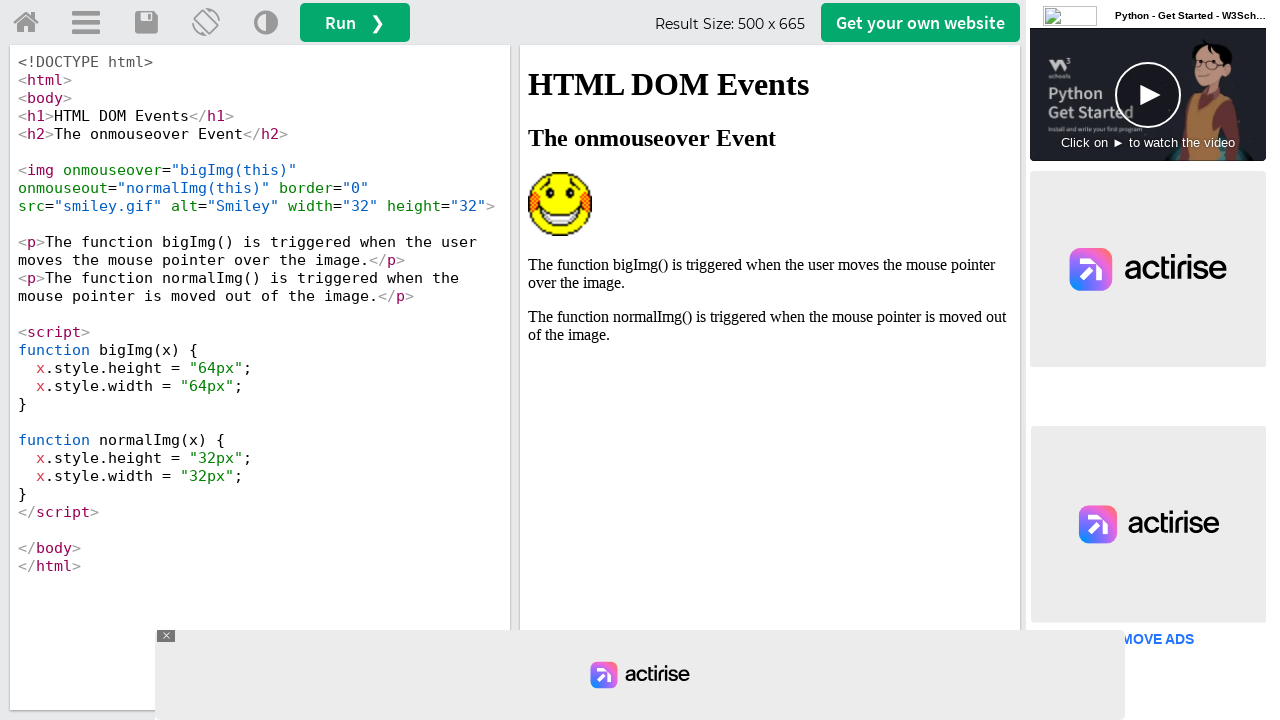